Tests window handle functionality by clicking a link that opens a new window, then verifies two windows exist and switches between them to validate their titles.

Starting URL: https://the-internet.herokuapp.com/windows

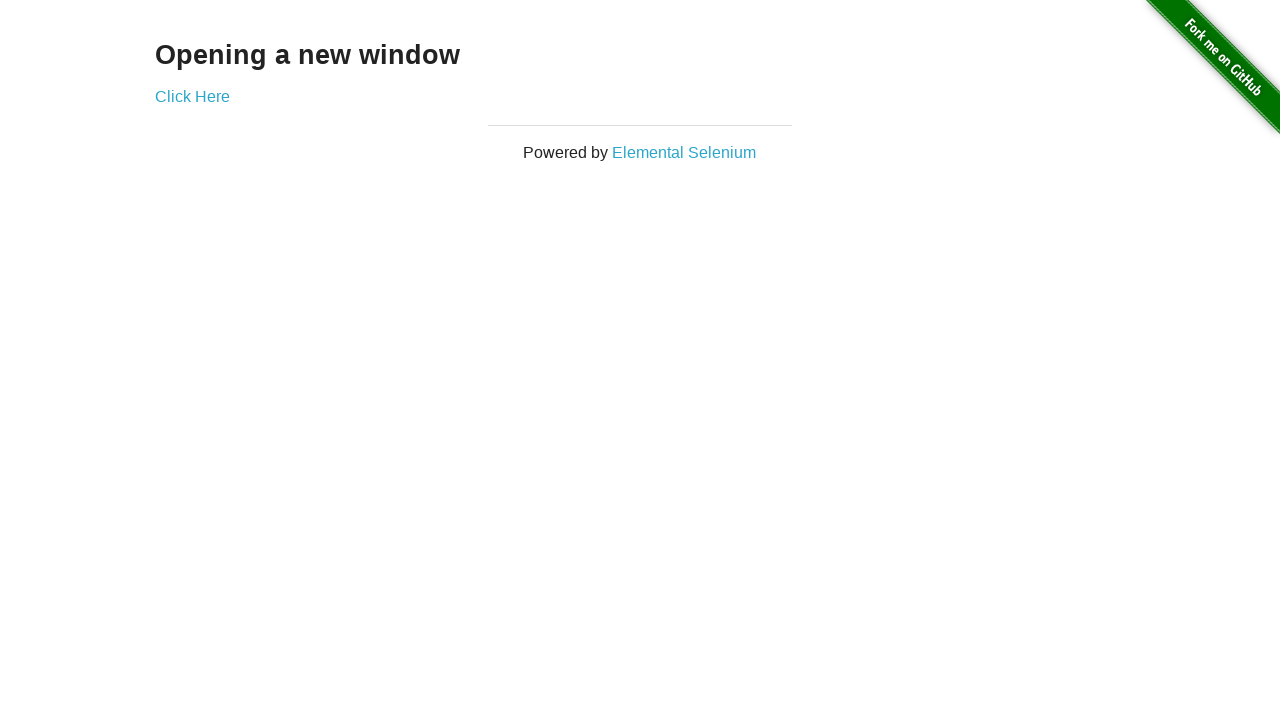

Clicked 'Click Here' link to open new window at (192, 96) on text=Click Here
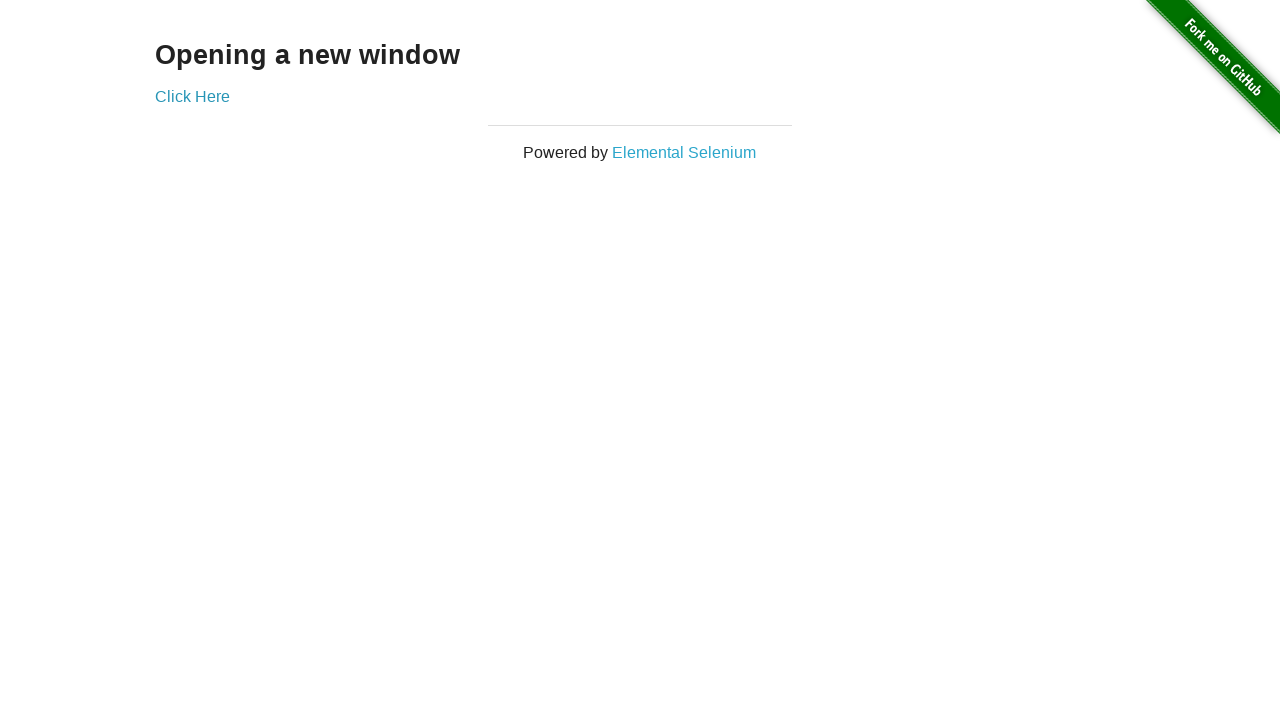

Captured new page object from context
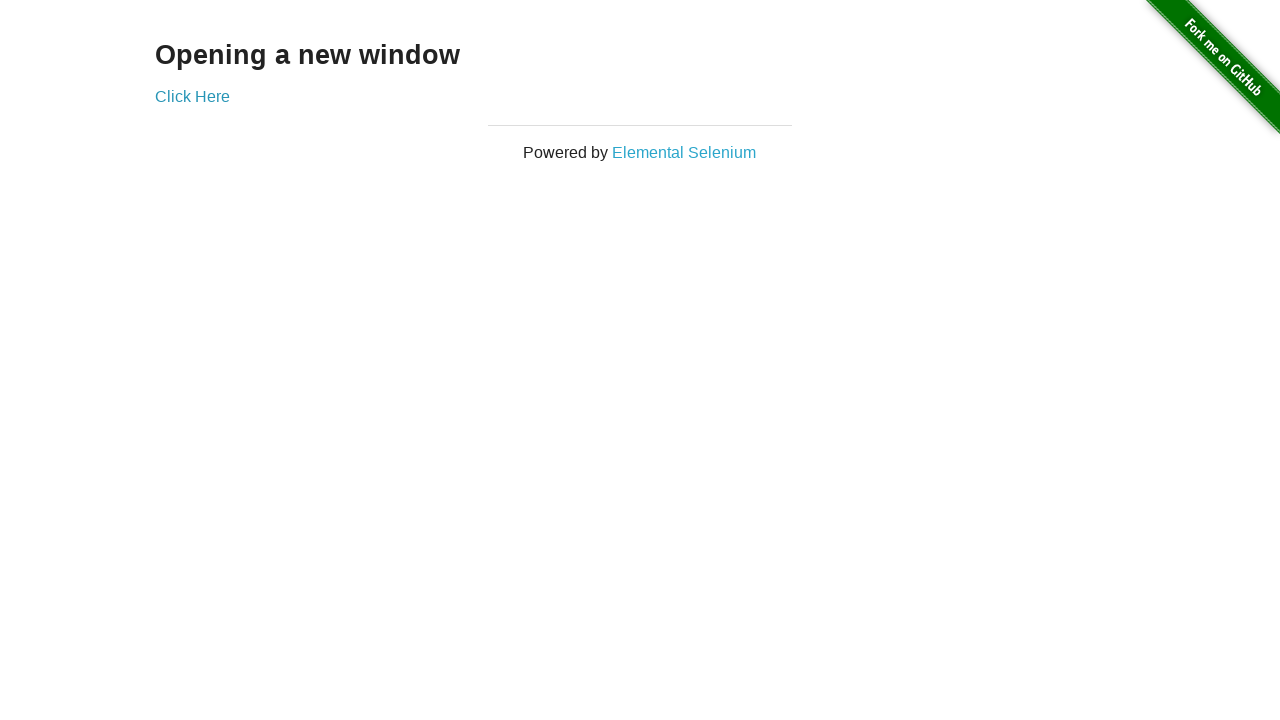

New page loaded successfully
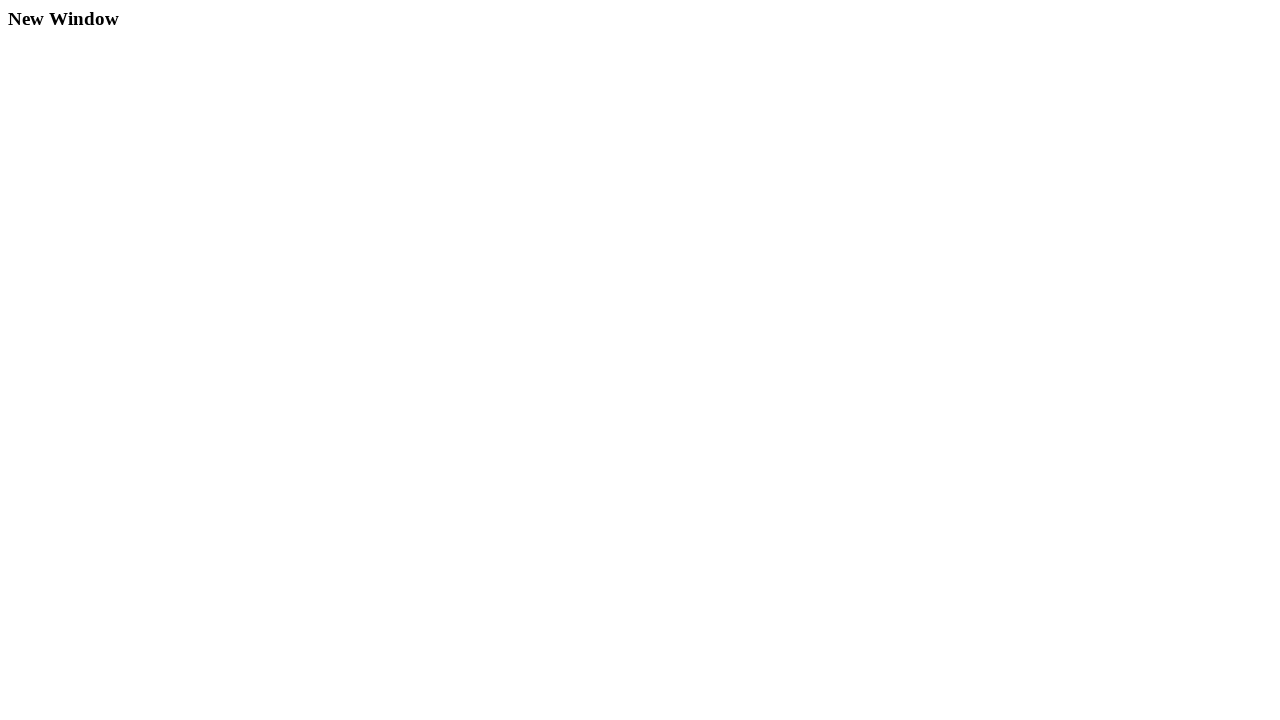

Verified 2 windows are open
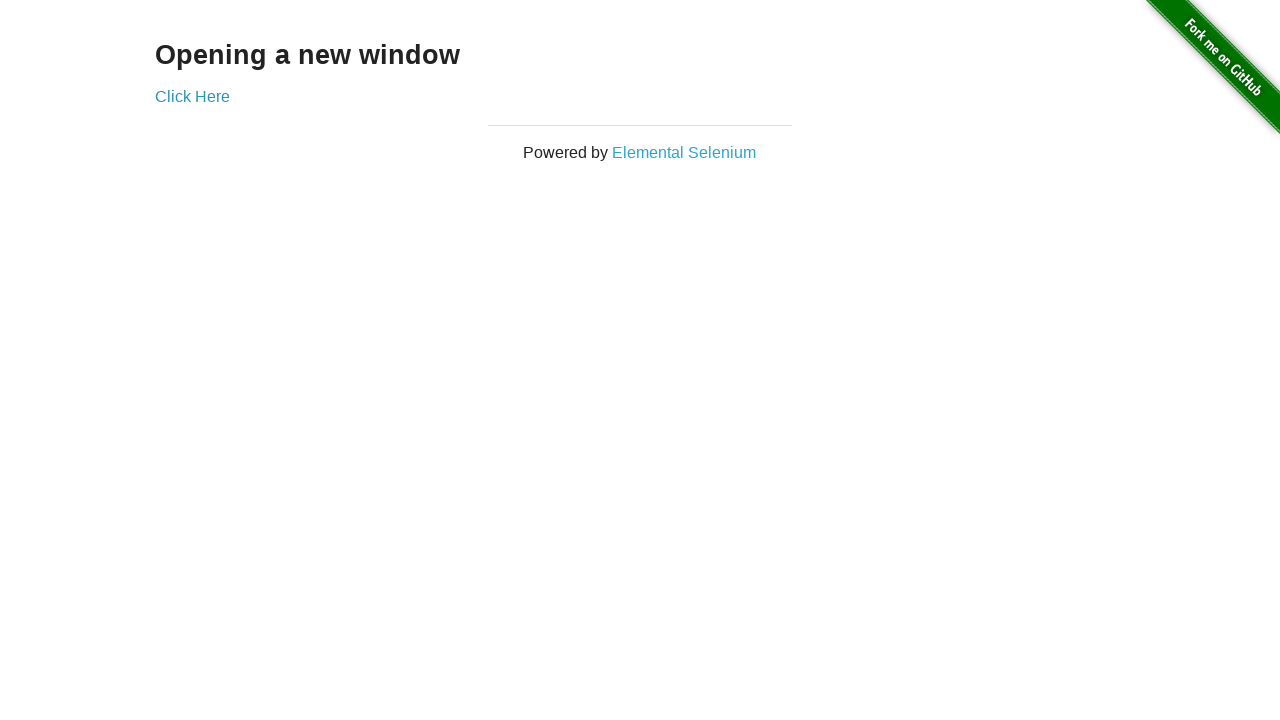

Verified new window title is 'New Window'
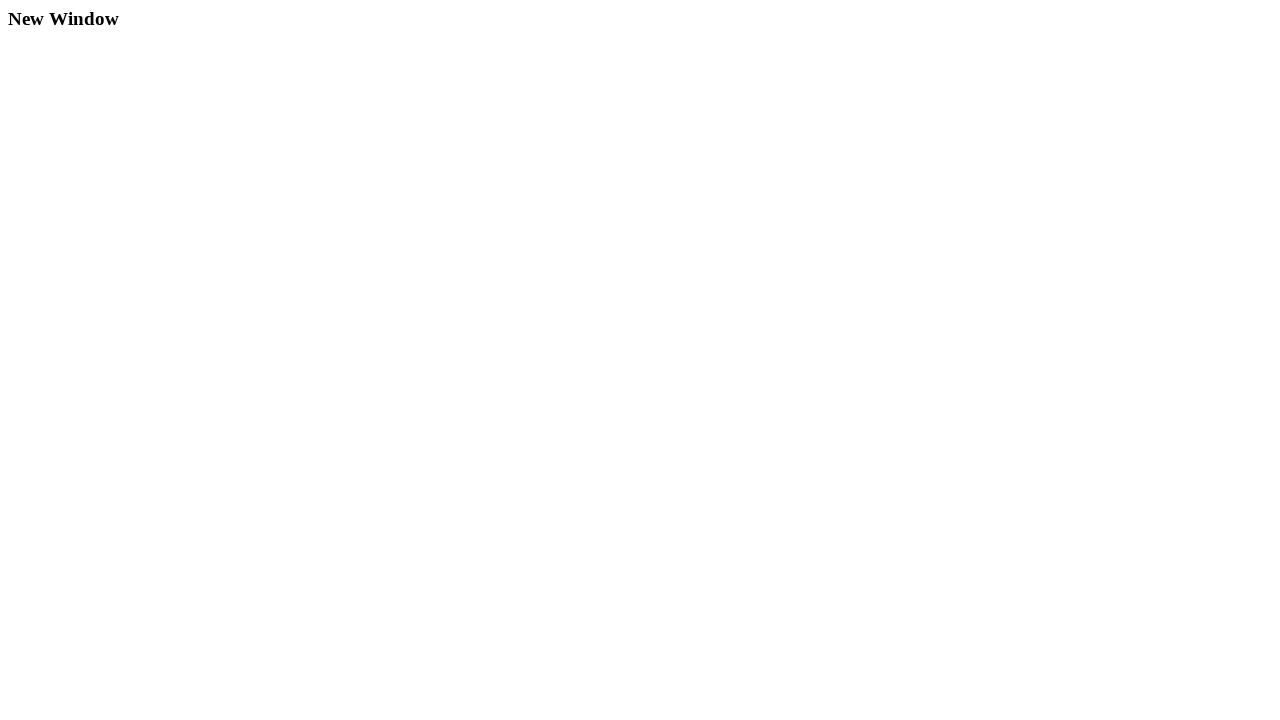

Verified original window title is 'The Internet'
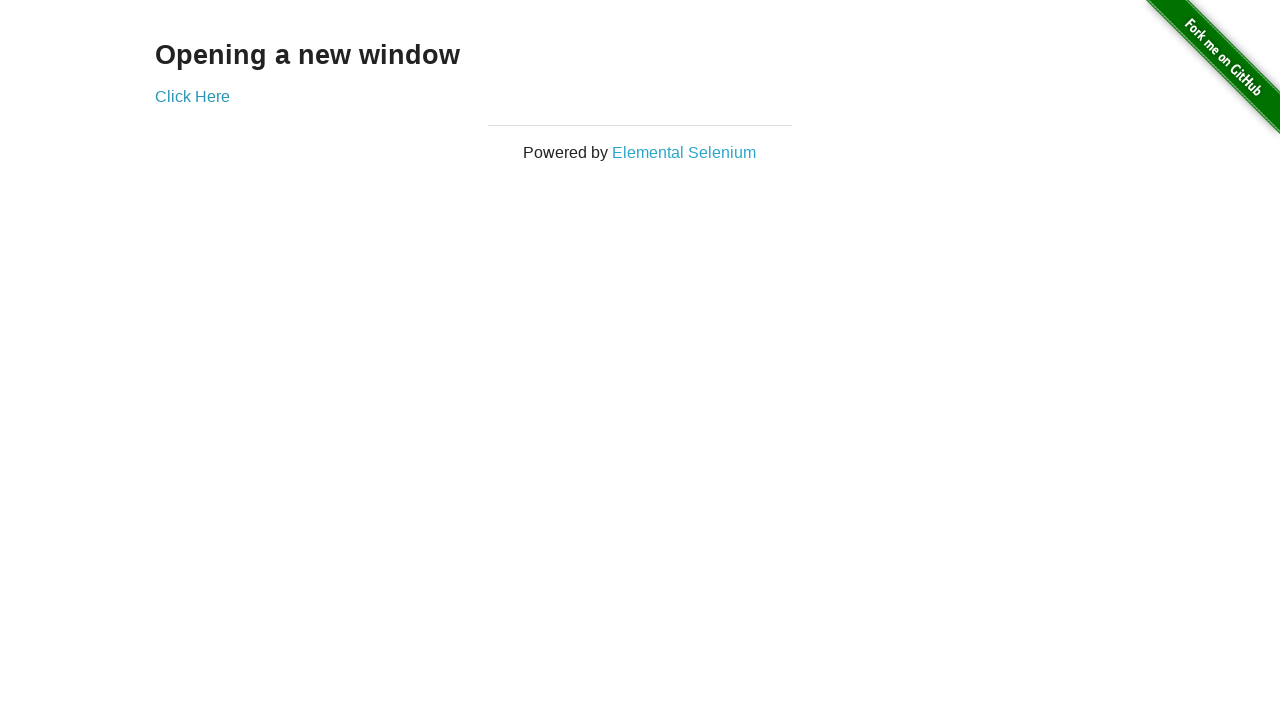

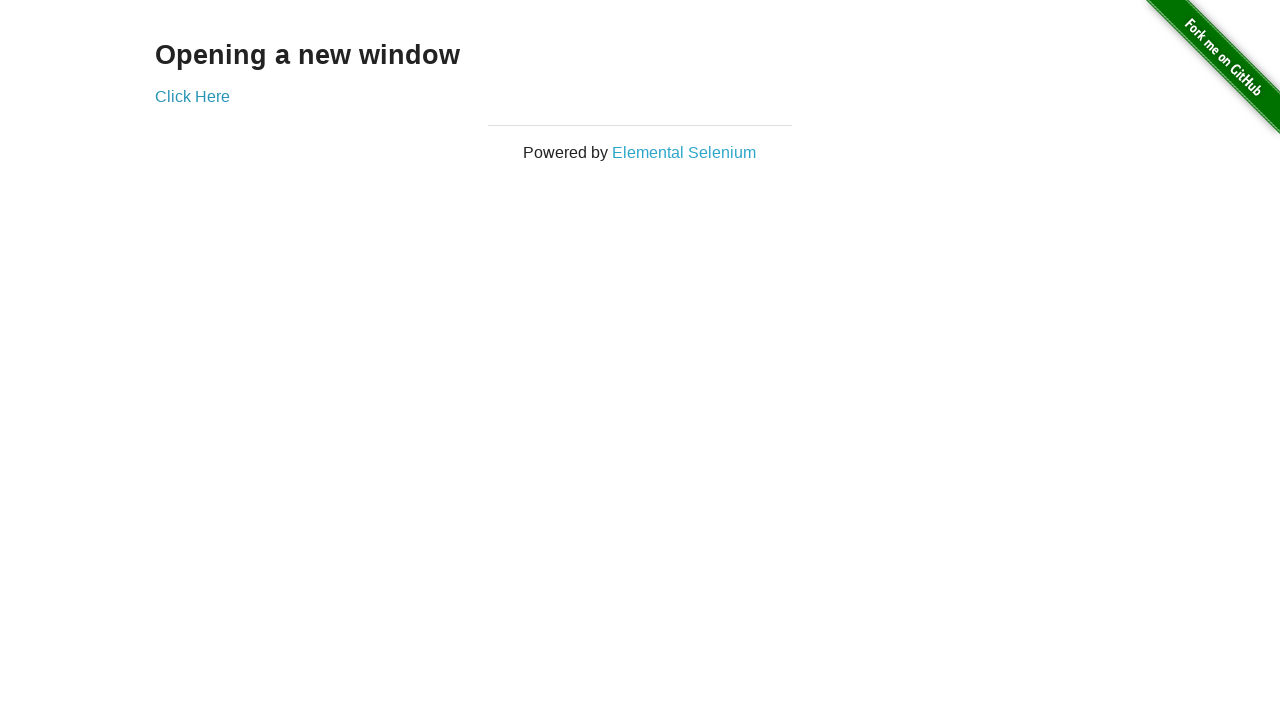